Tests a key press form by clicking on a name input field, entering text, and clicking a submit button

Starting URL: https://formy-project.herokuapp.com/keypress

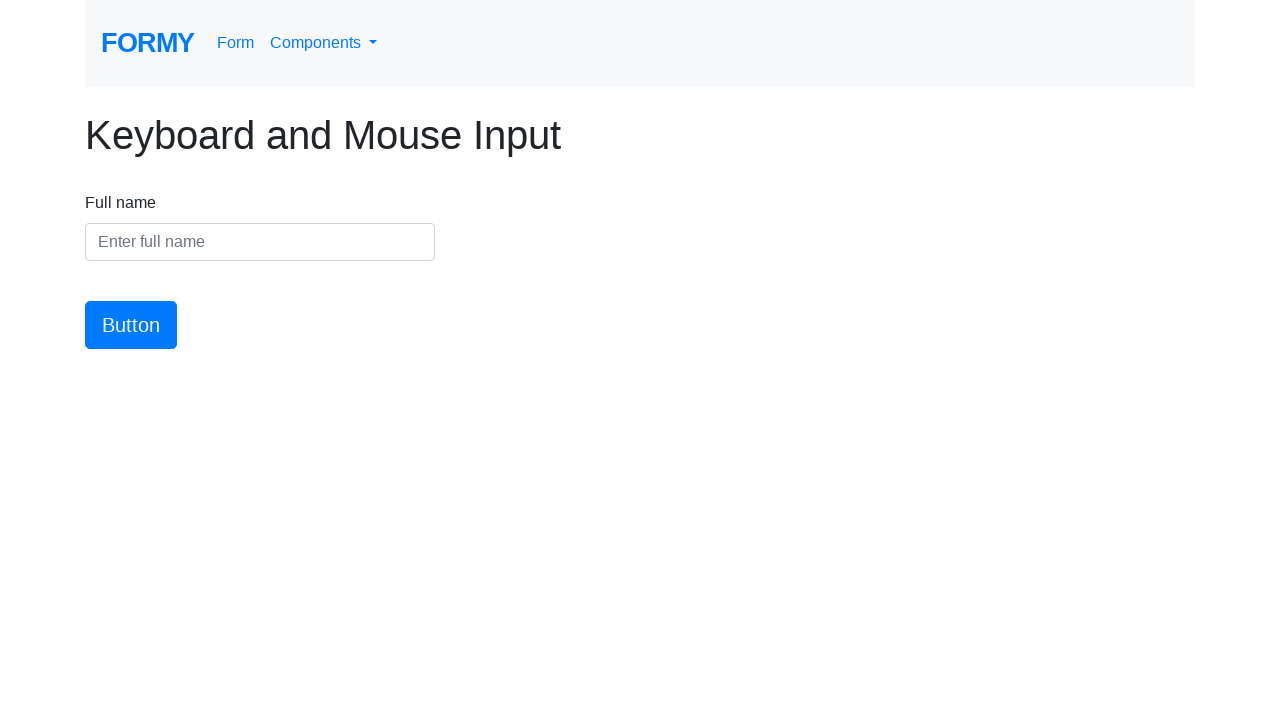

Clicked on the name input field at (260, 242) on #name
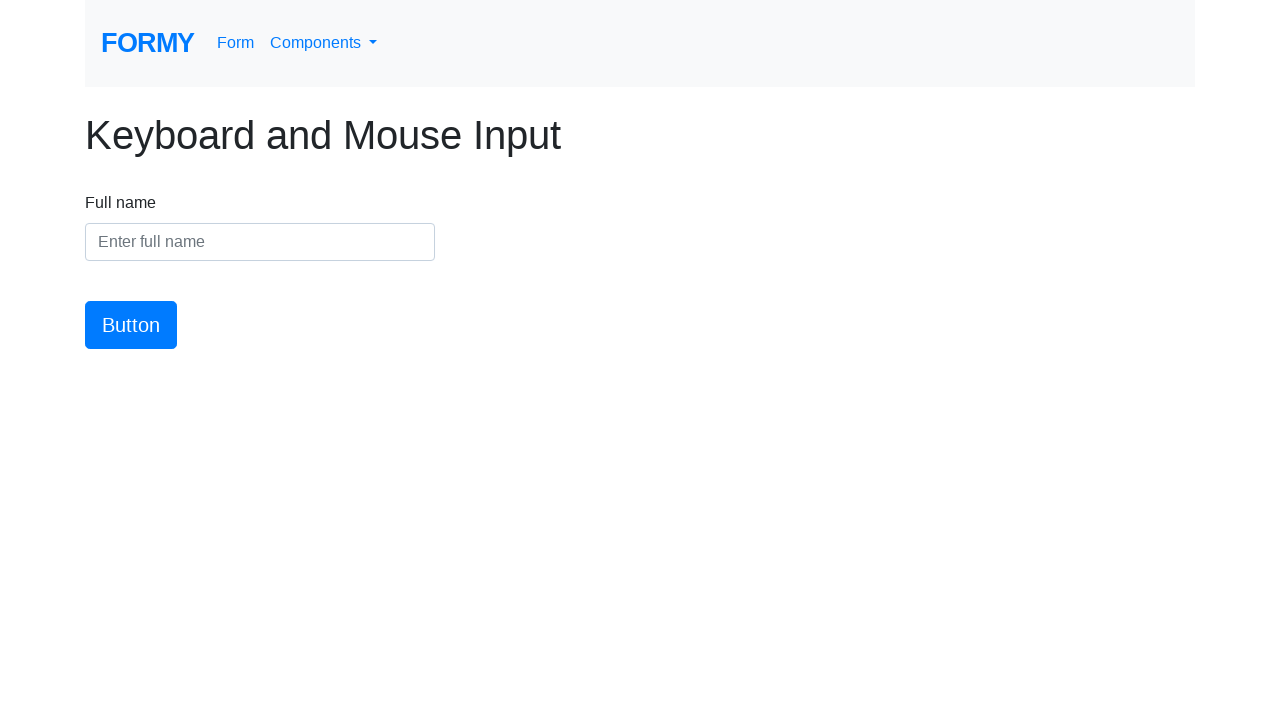

Entered 'Hello' into the name field on #name
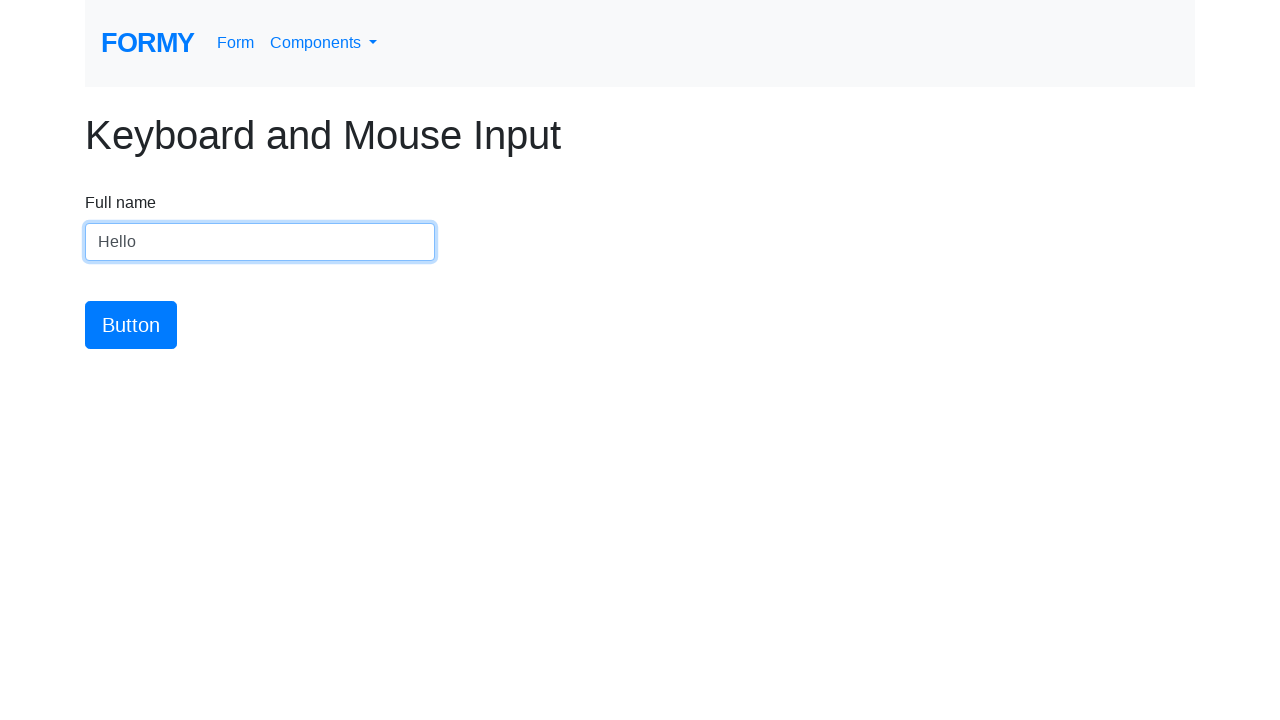

Clicked the submit button at (131, 325) on #button
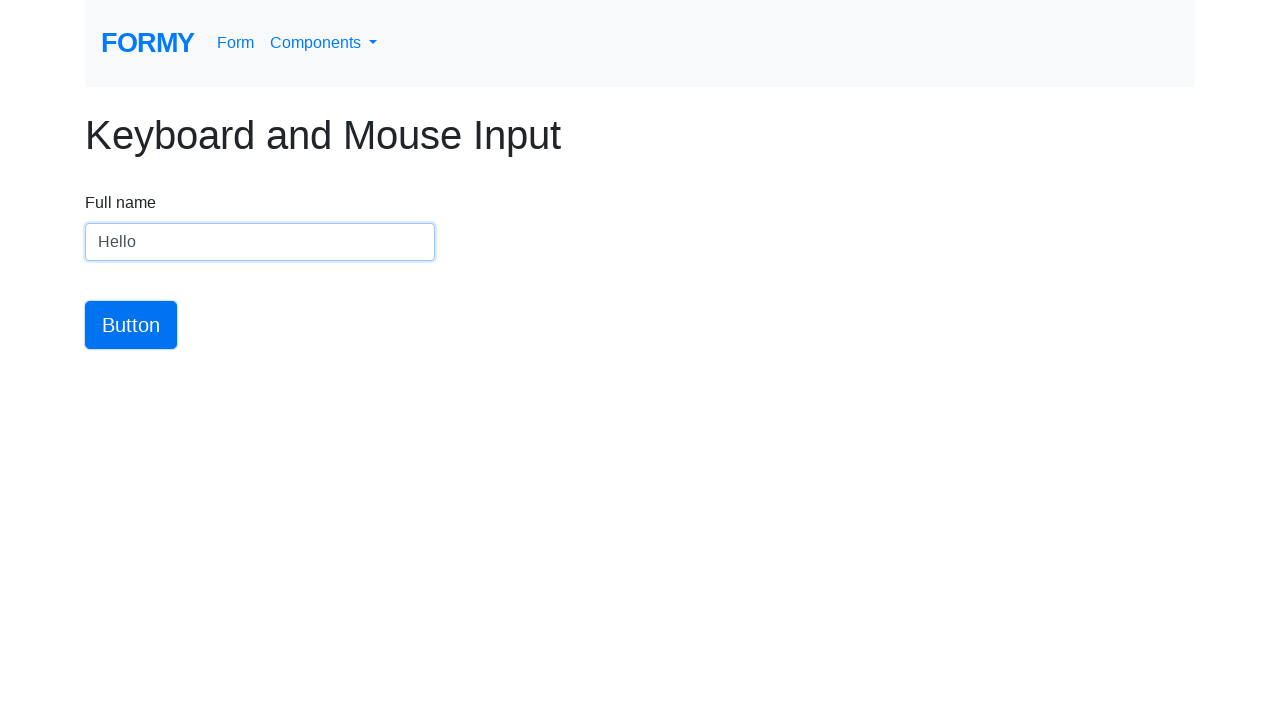

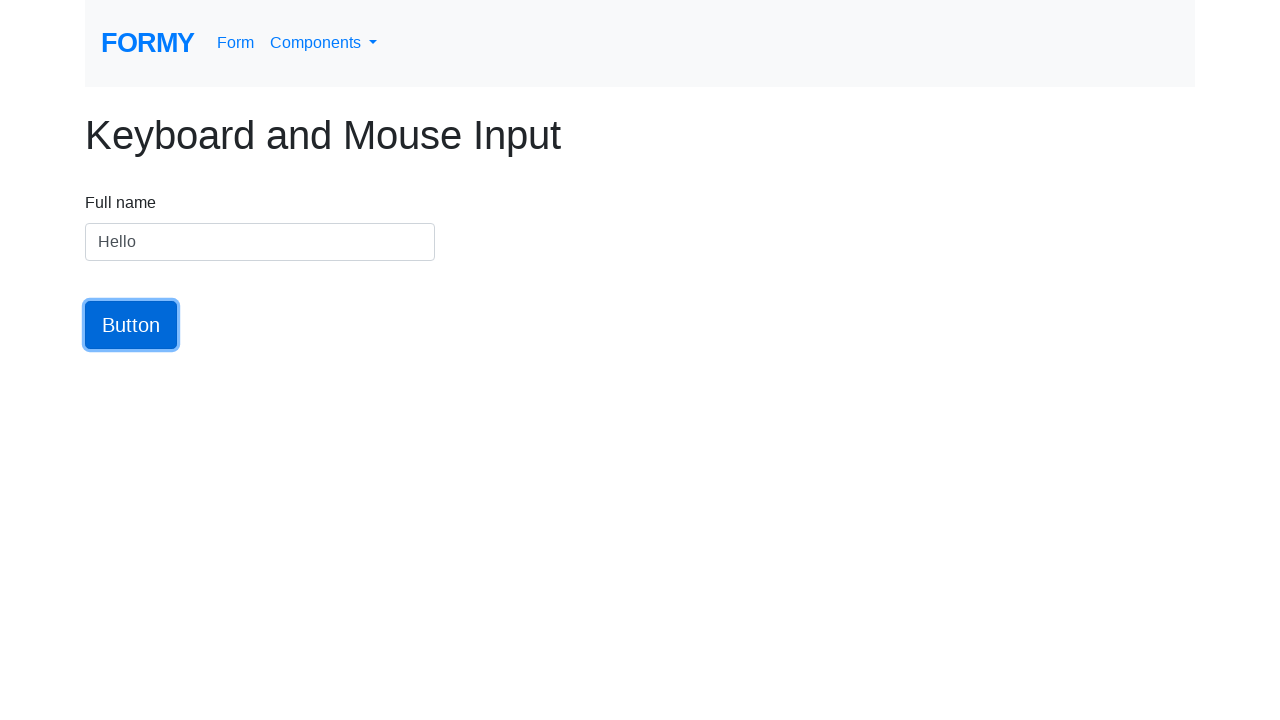